Tests JavaScript alert handling by clicking a button to trigger an alert and accepting it

Starting URL: https://the-internet.herokuapp.com/

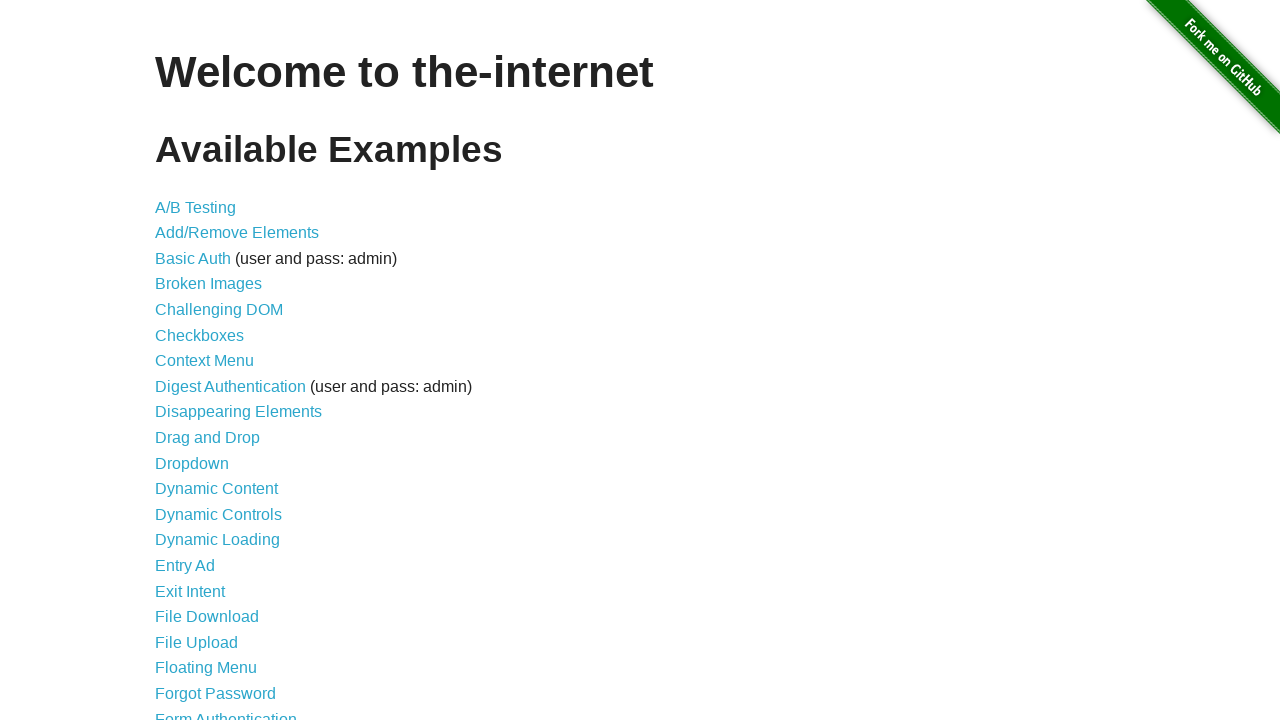

Clicked on JavaScript Alerts link at (214, 361) on text=JavaScript Alerts
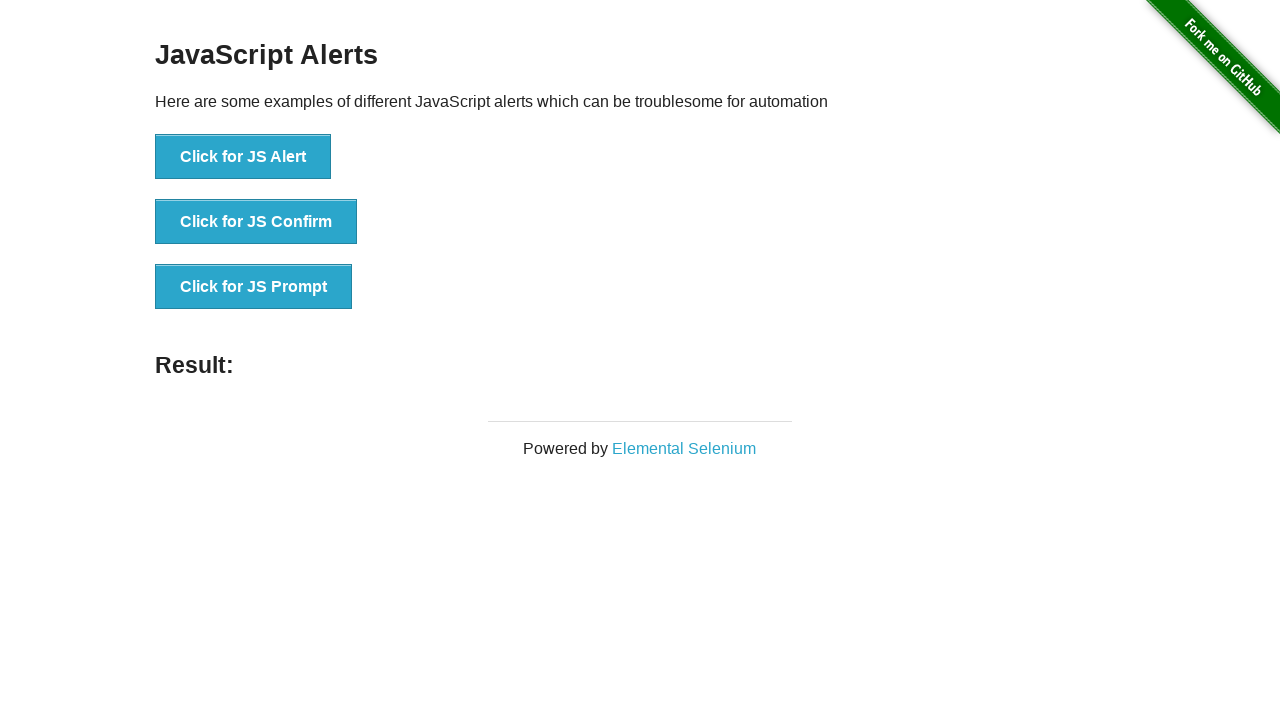

Set up dialog handler to accept alerts
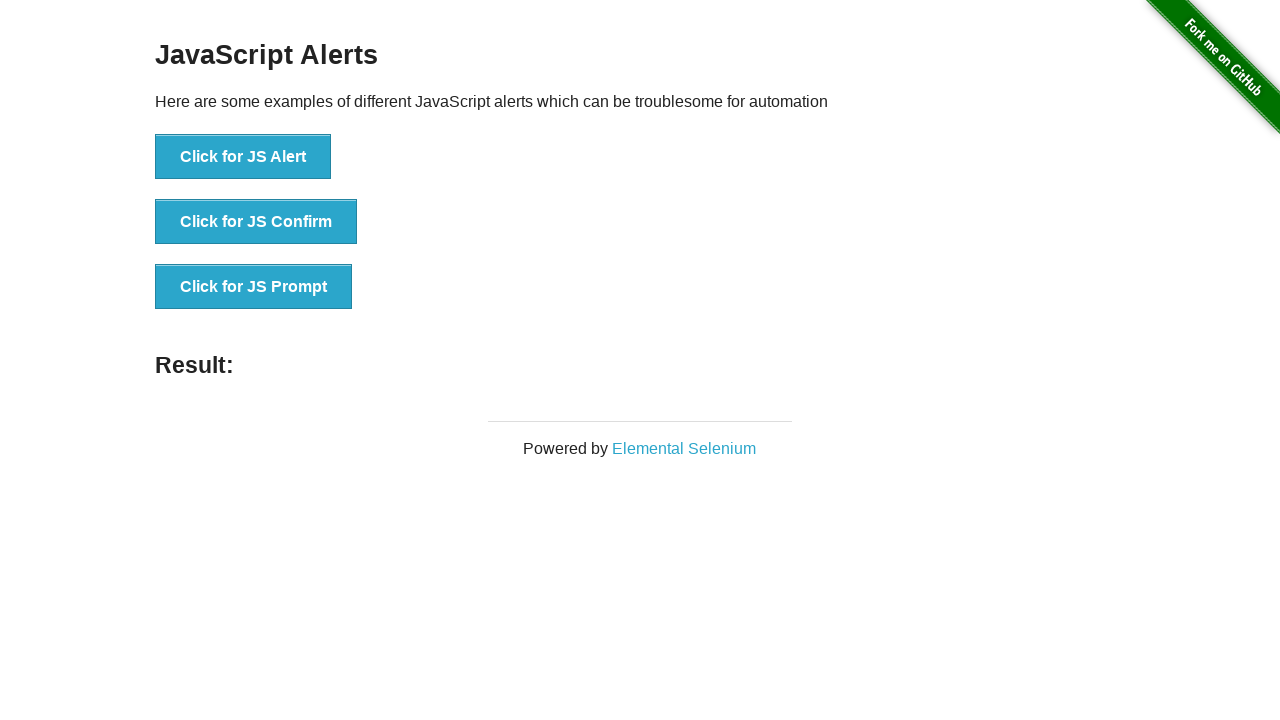

Clicked button to trigger JavaScript alert at (243, 157) on button:text('Click for JS Alert')
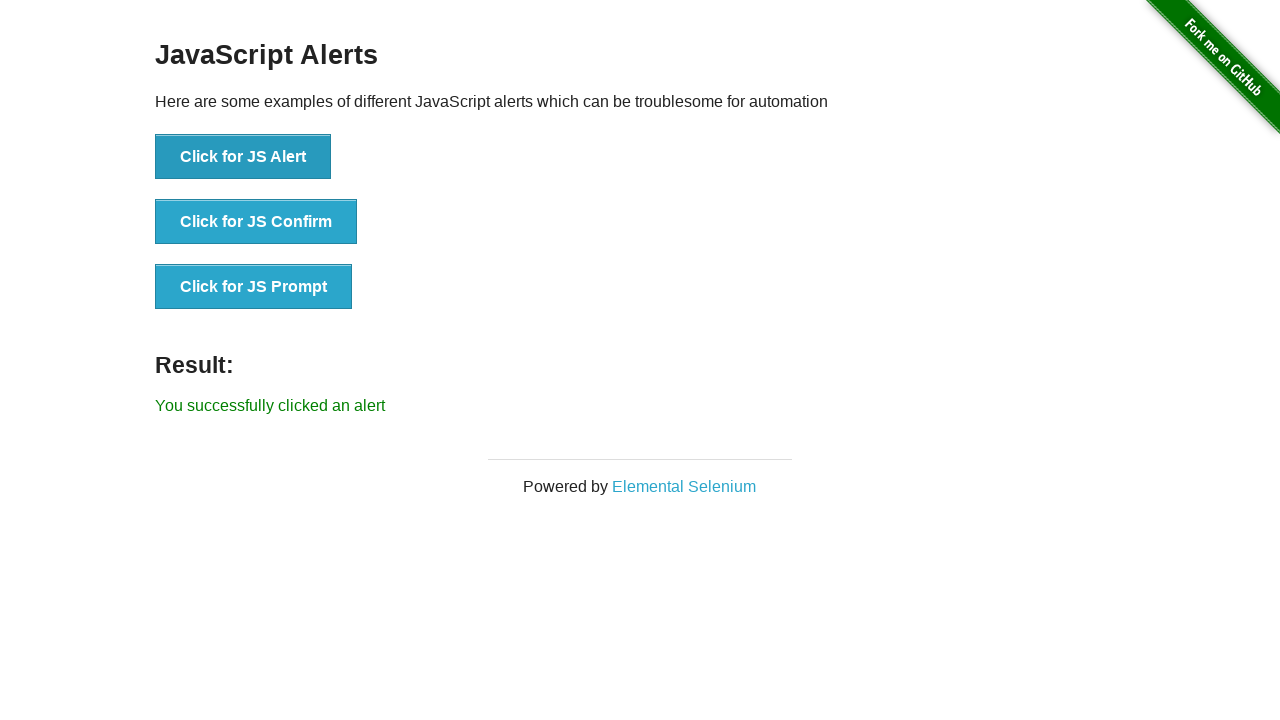

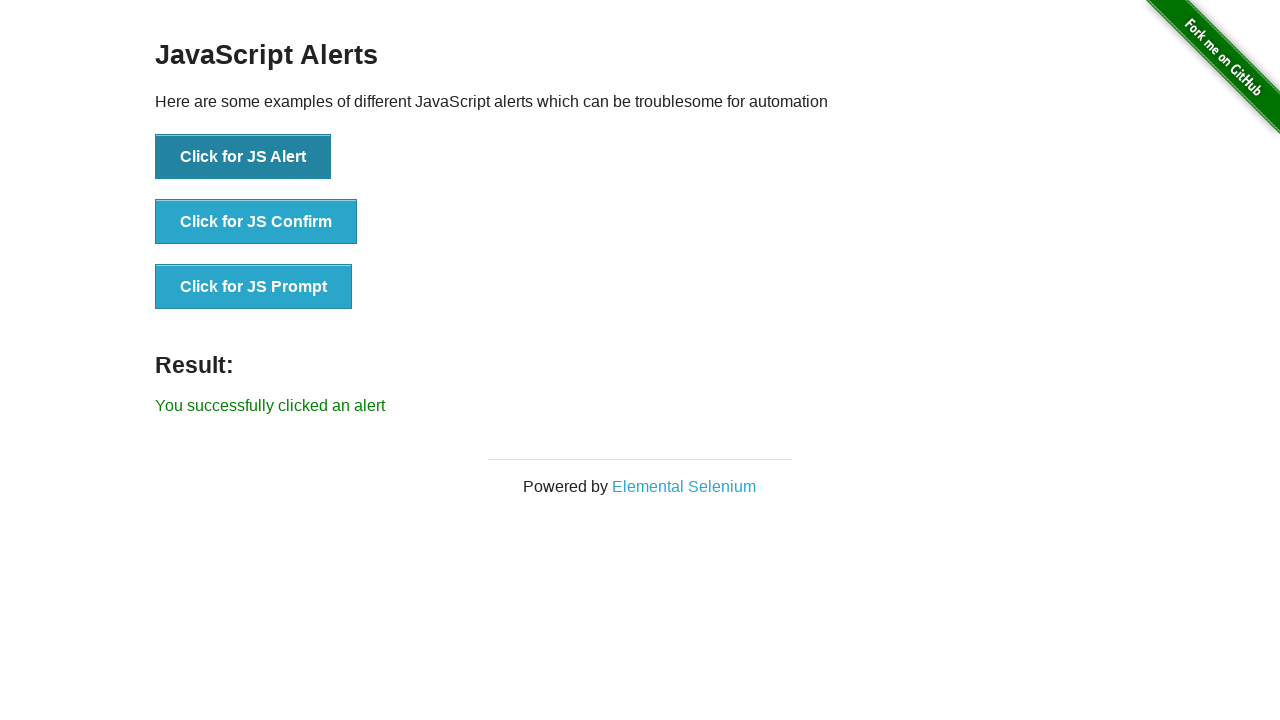